Tests drag and drop functionality by moving an element to a specific position

Starting URL: https://jqueryui.com/draggable/

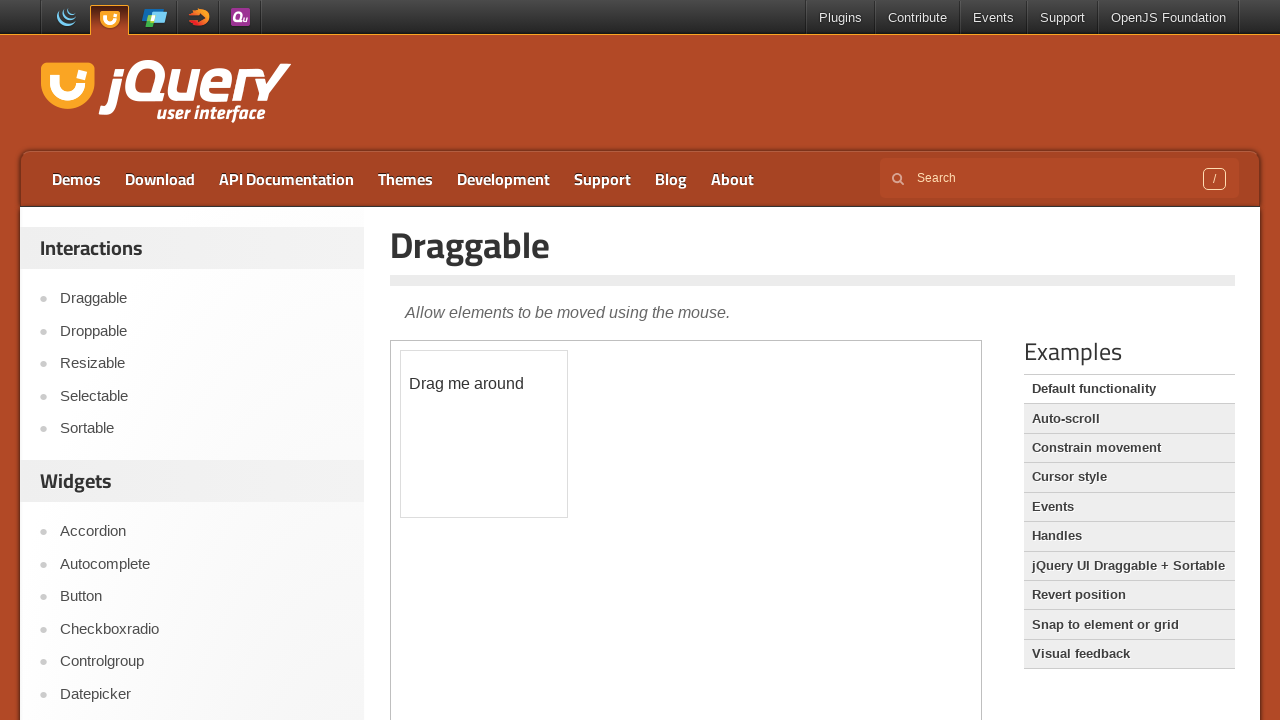

Located iframe containing draggable element
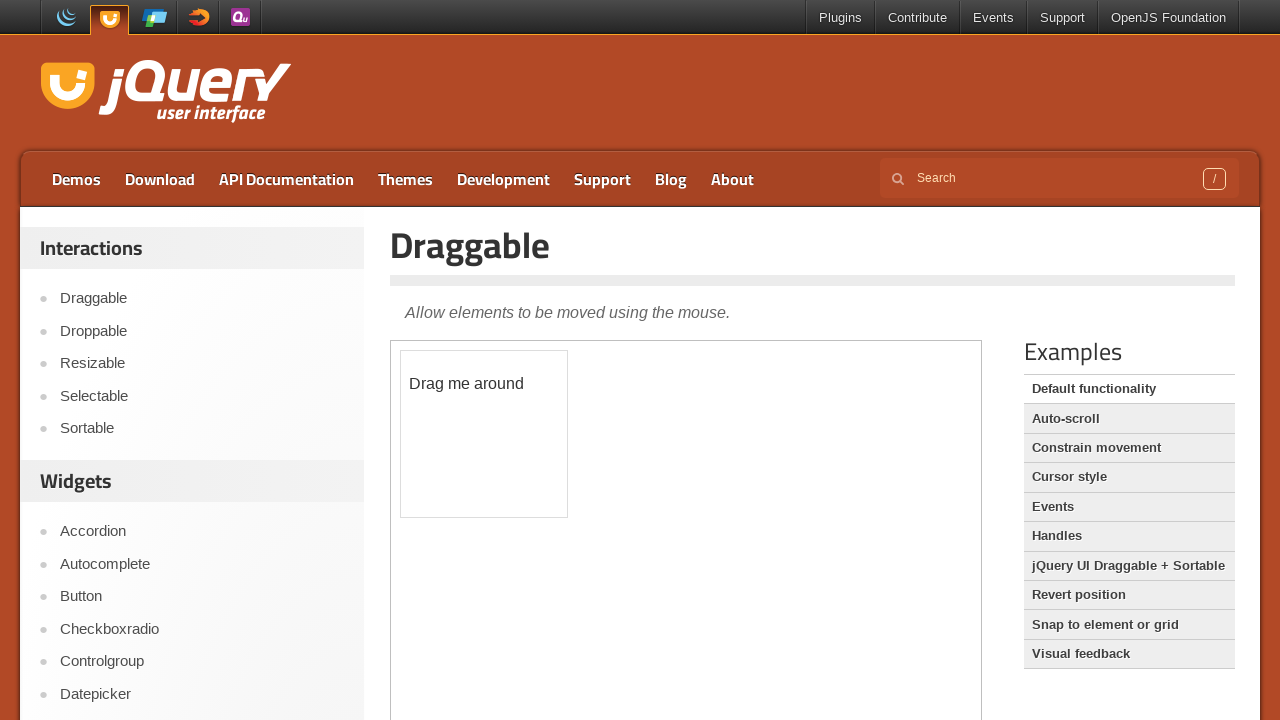

Located draggable element with id 'draggable'
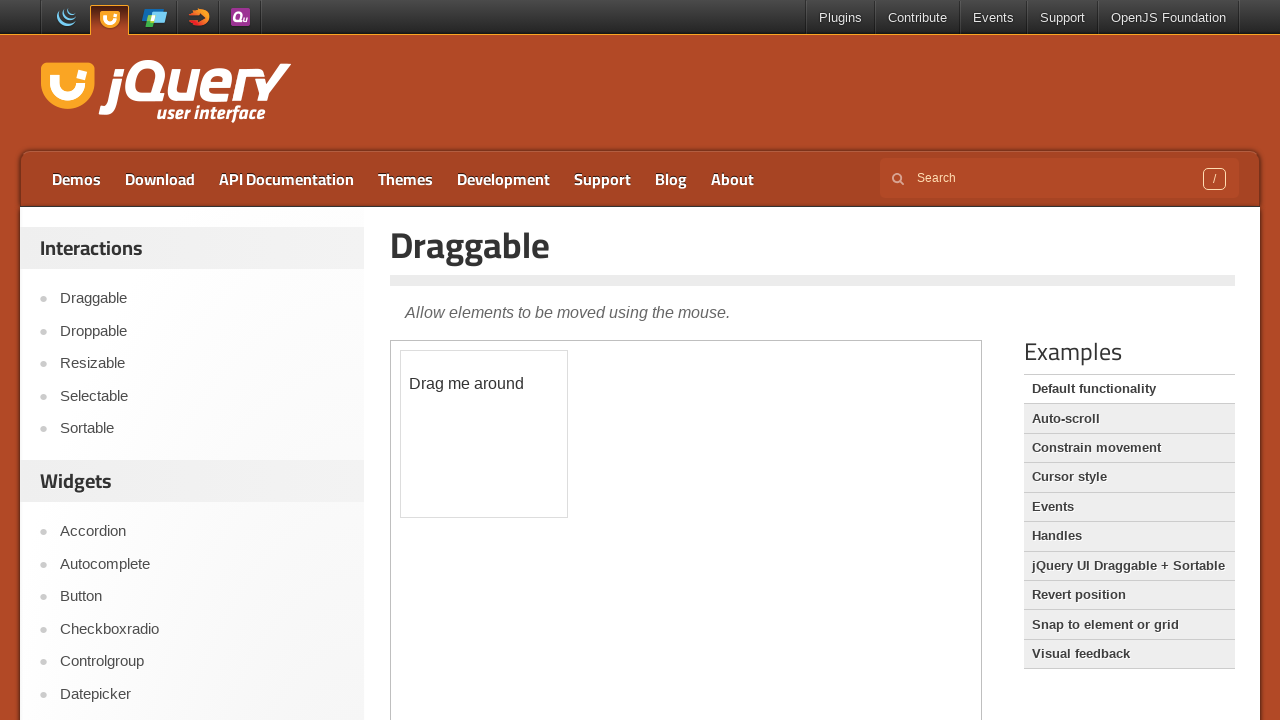

Dragged element to position offset (x: 50, y: 20) at (451, 371)
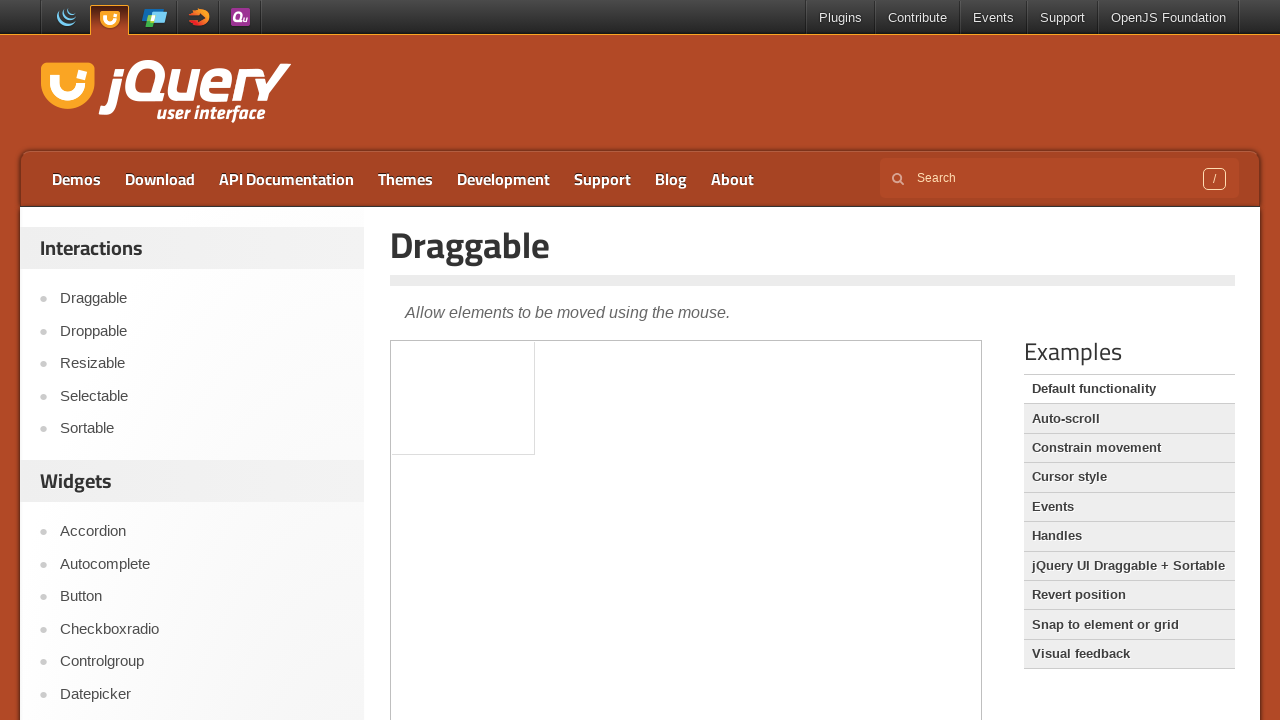

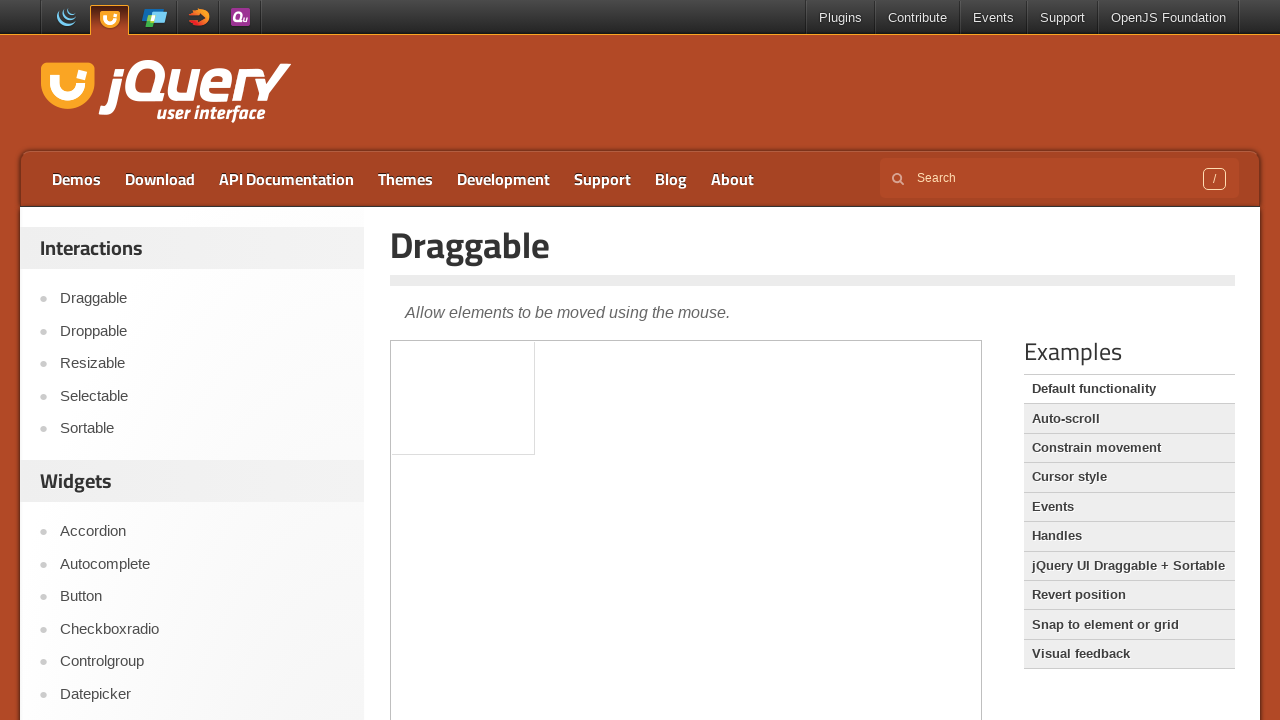